Tests drag and drop using mouse actions by hovering over column A, clicking and holding, then moving to column B target element

Starting URL: https://the-internet.herokuapp.com/drag_and_drop

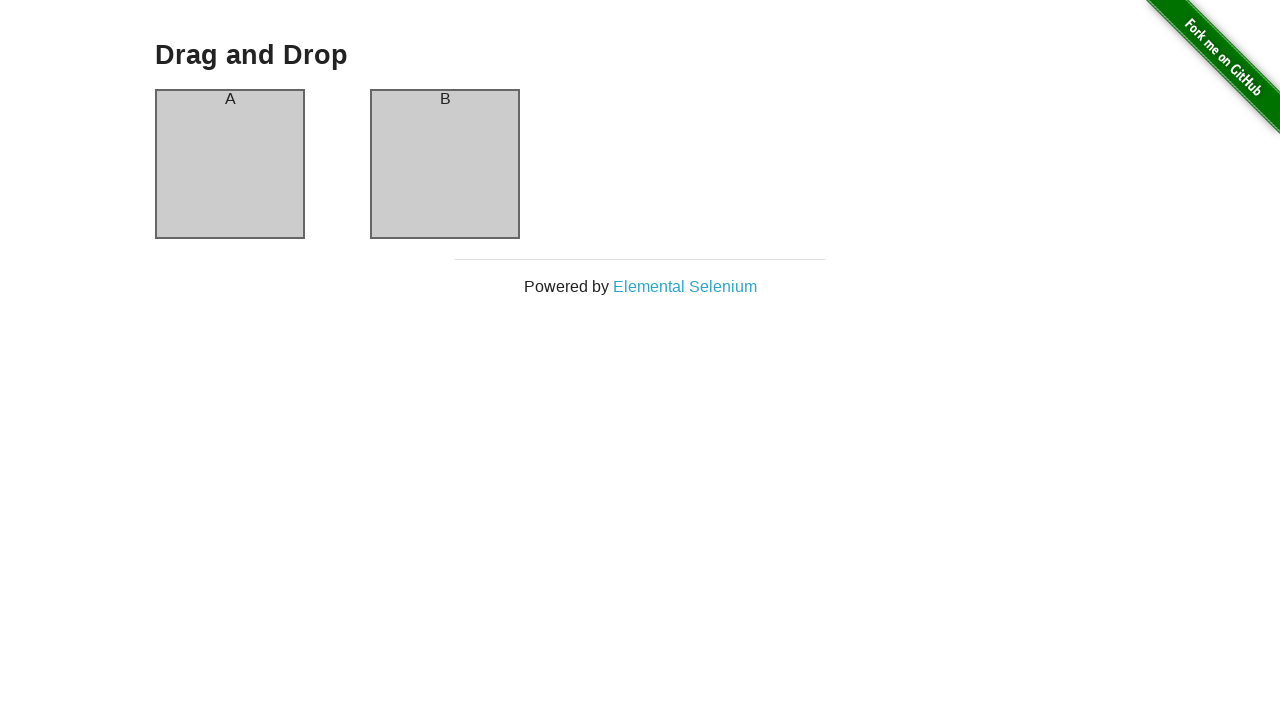

Waited for column A element to load
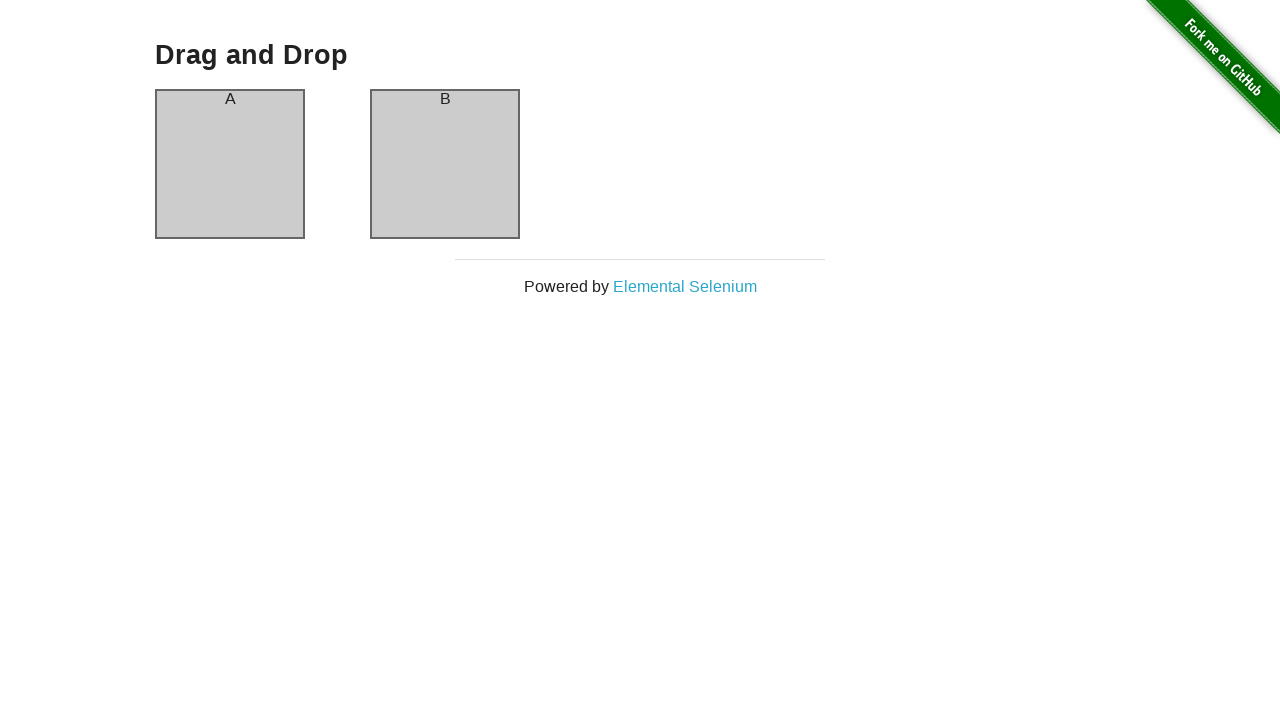

Waited for column B element to load
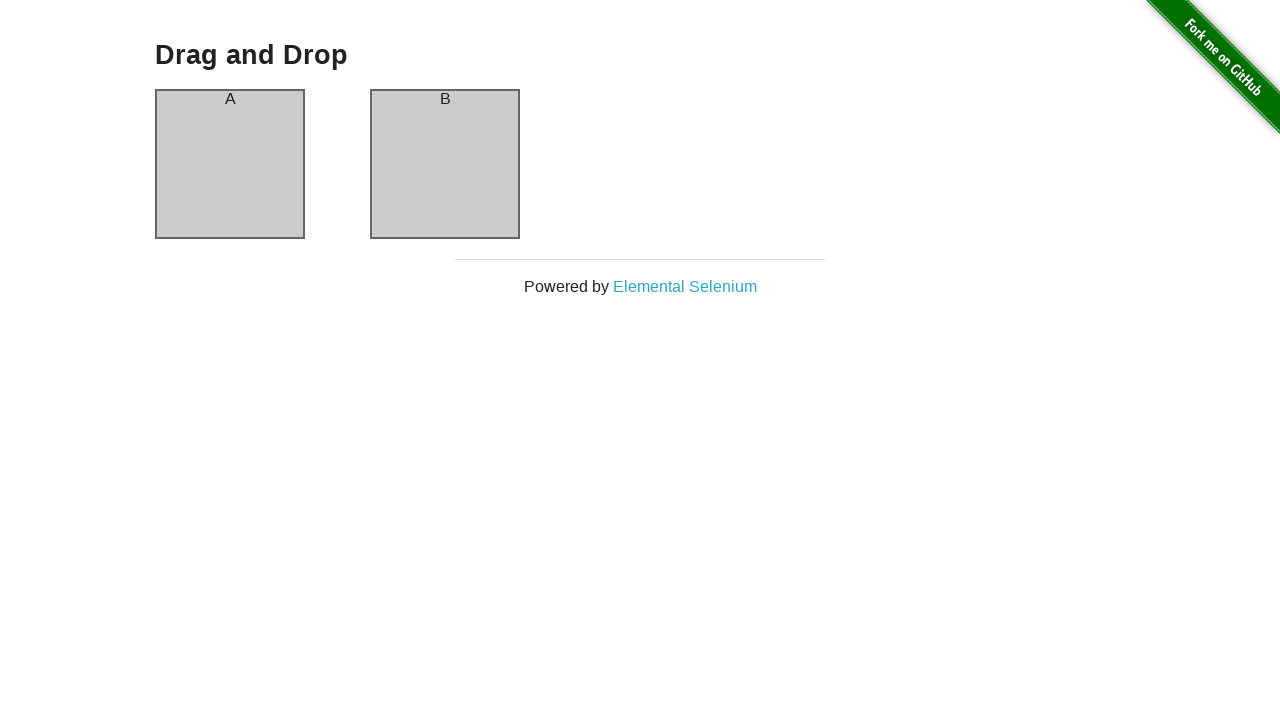

Hovered over column A source element at (230, 164) on #column-a
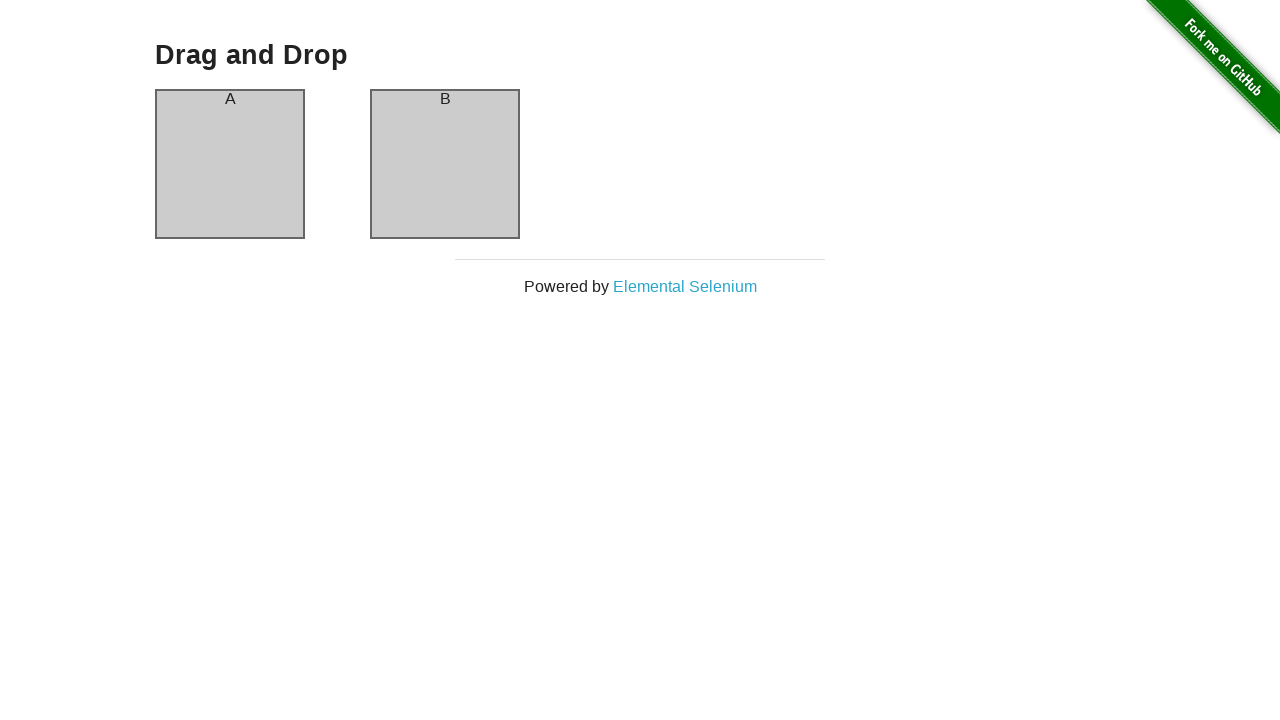

Retrieved bounding box for column A
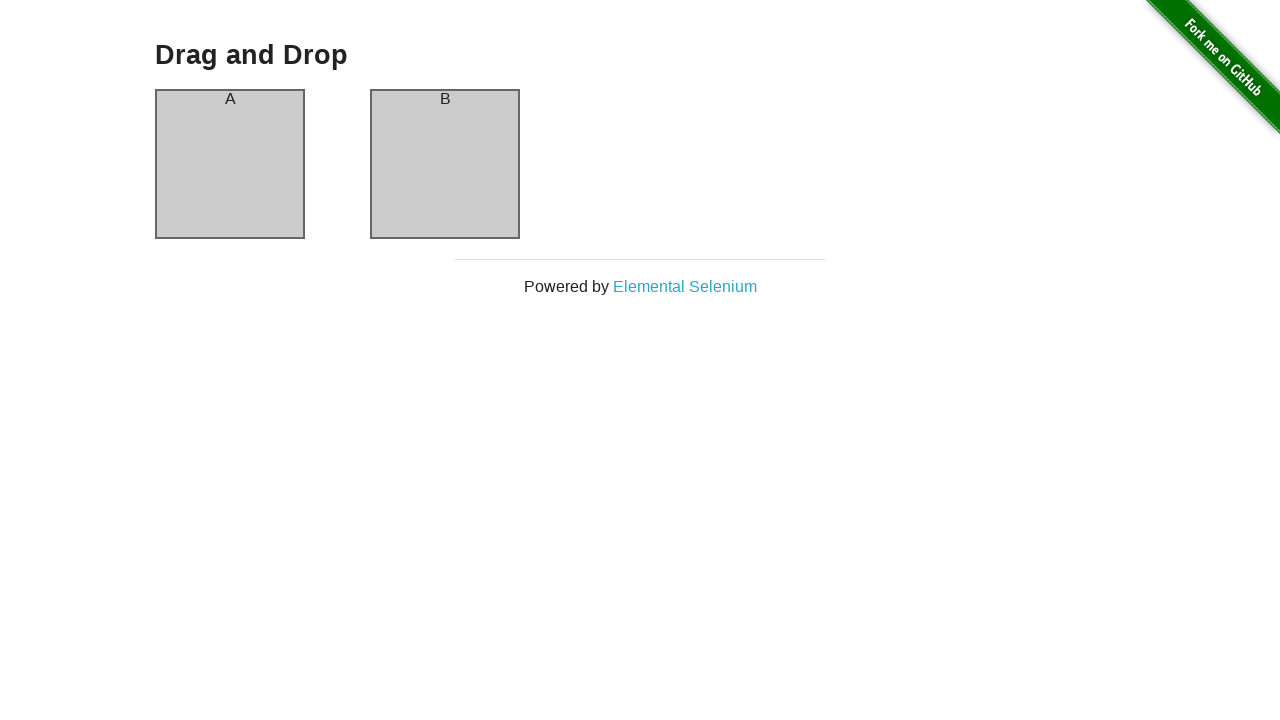

Retrieved bounding box for column B
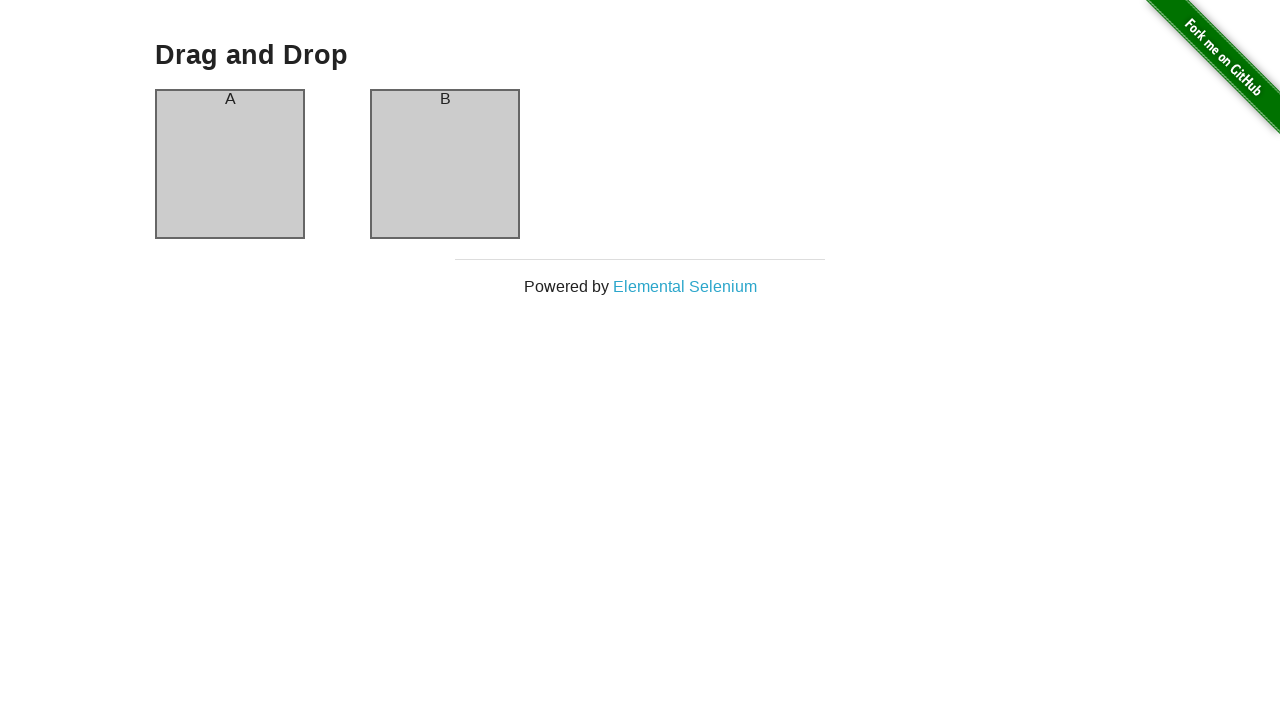

Moved mouse to center of column A at (230, 164)
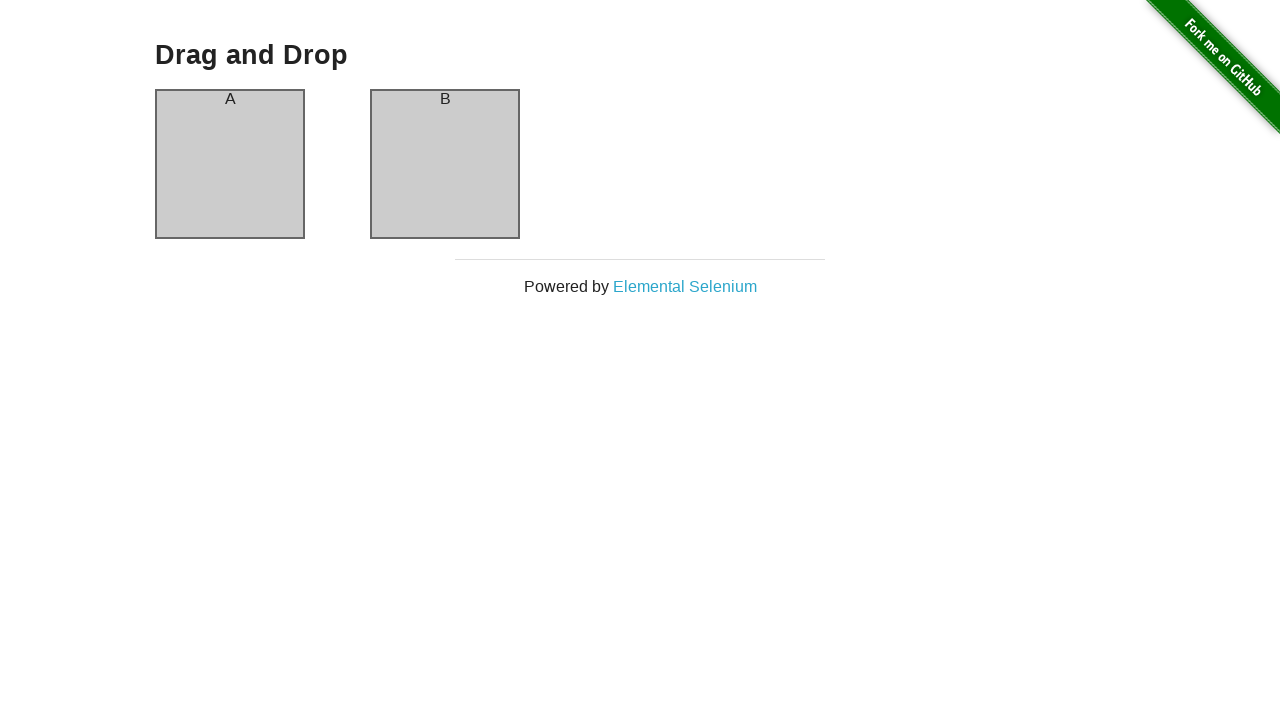

Pressed and held mouse button on column A at (230, 164)
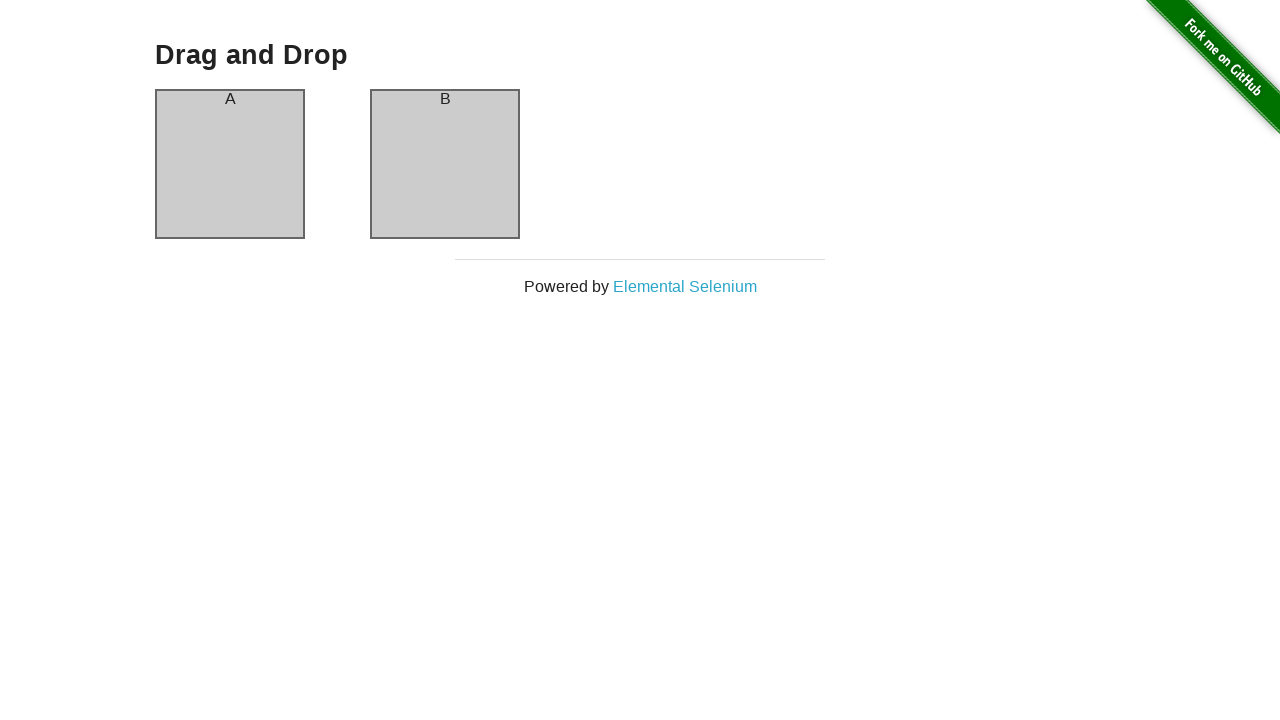

Dragged mouse to center of column B at (445, 164)
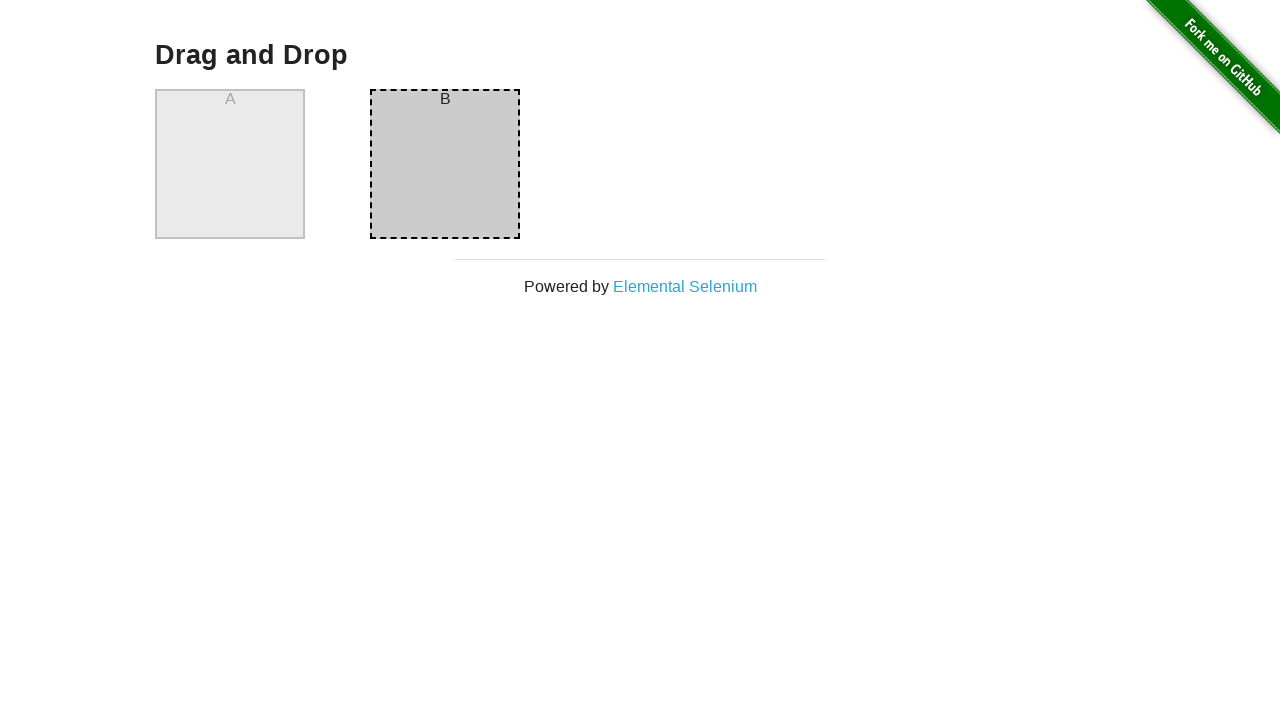

Released mouse button to complete drag and drop at (445, 164)
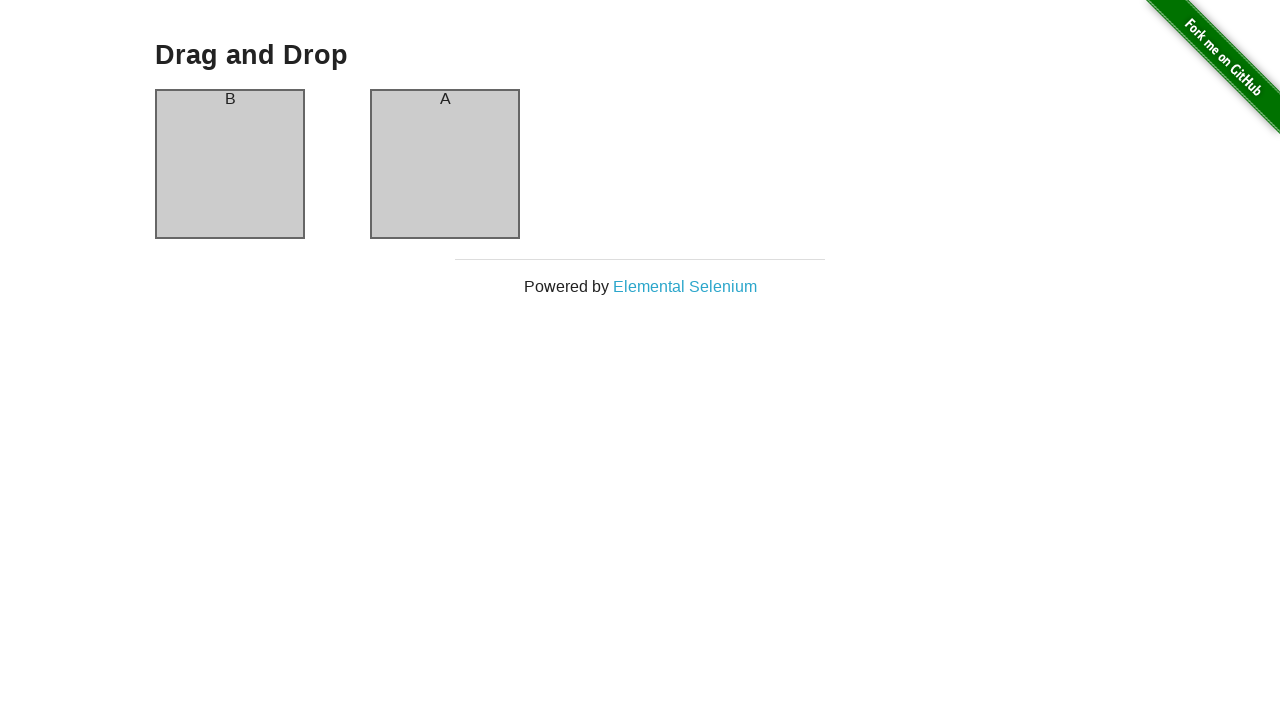

Waited 500ms for drag and drop animation to complete
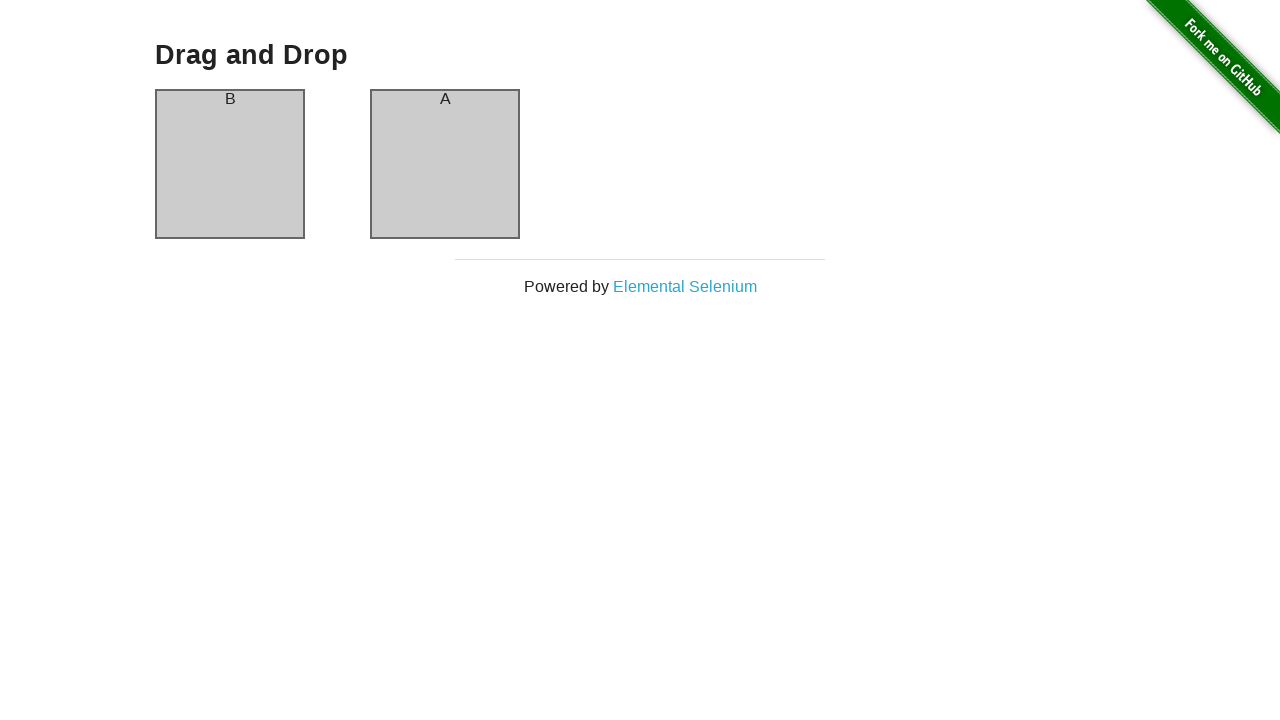

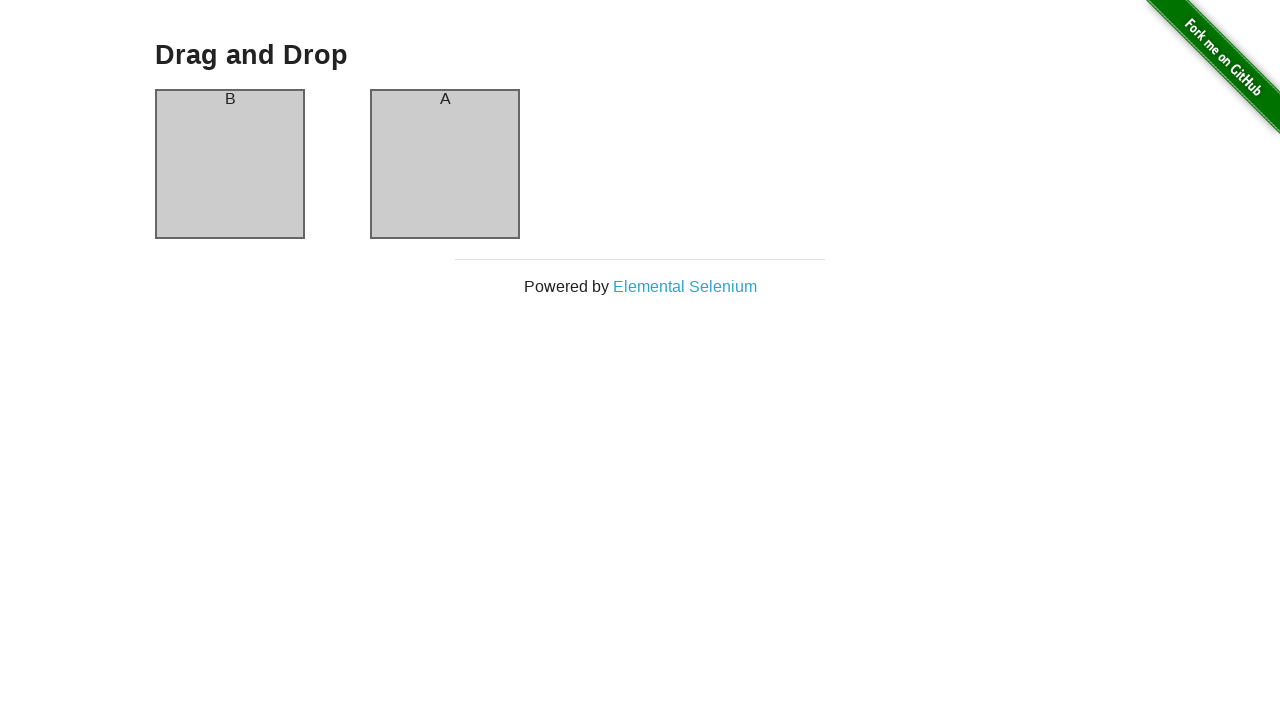